Tests horizontal slider functionality by dragging the slider to various positions using mouse movements, verifying start, middle, end, and boundary positions.

Starting URL: http://the-internet.herokuapp.com/horizontal_slider

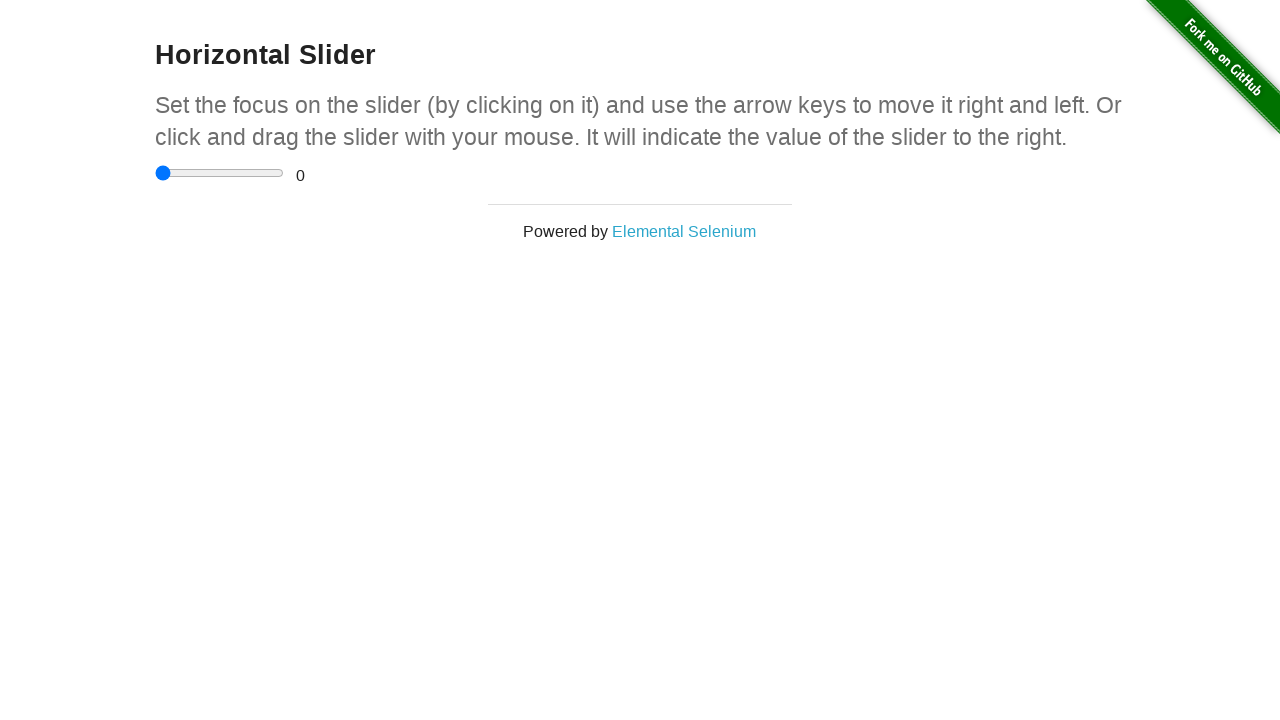

Waited for slider container to be visible
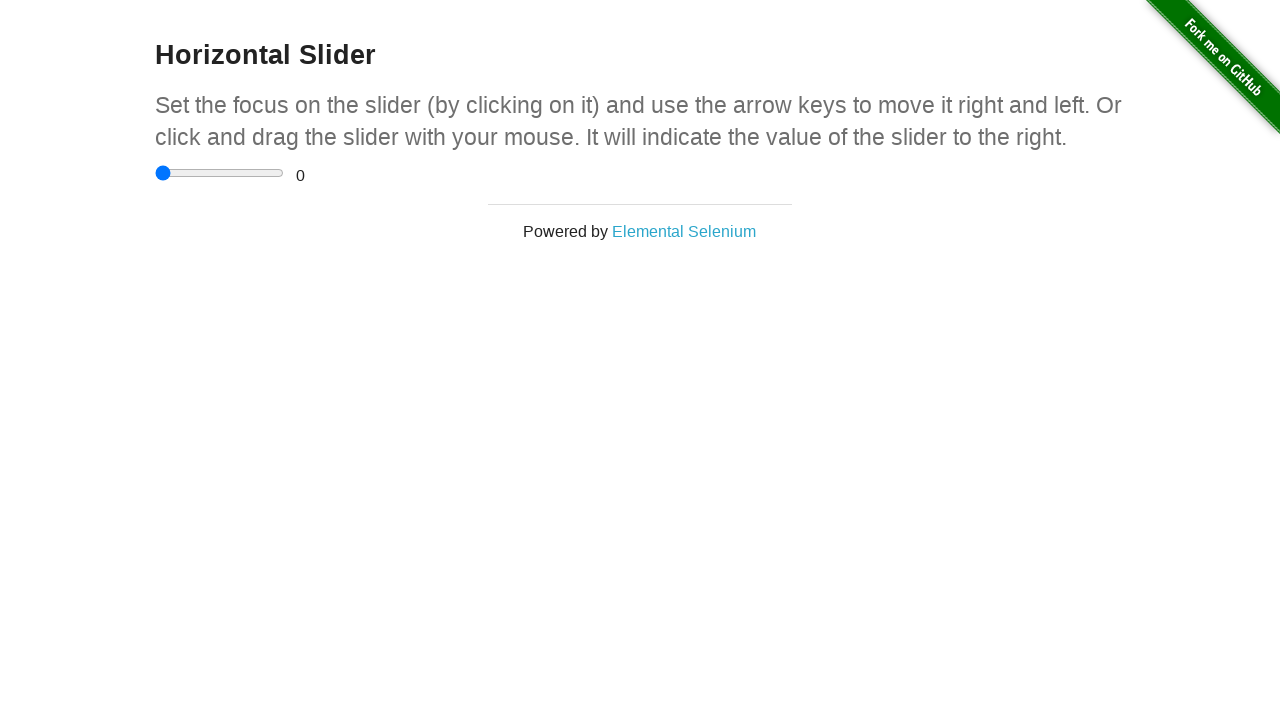

Located the slider input element
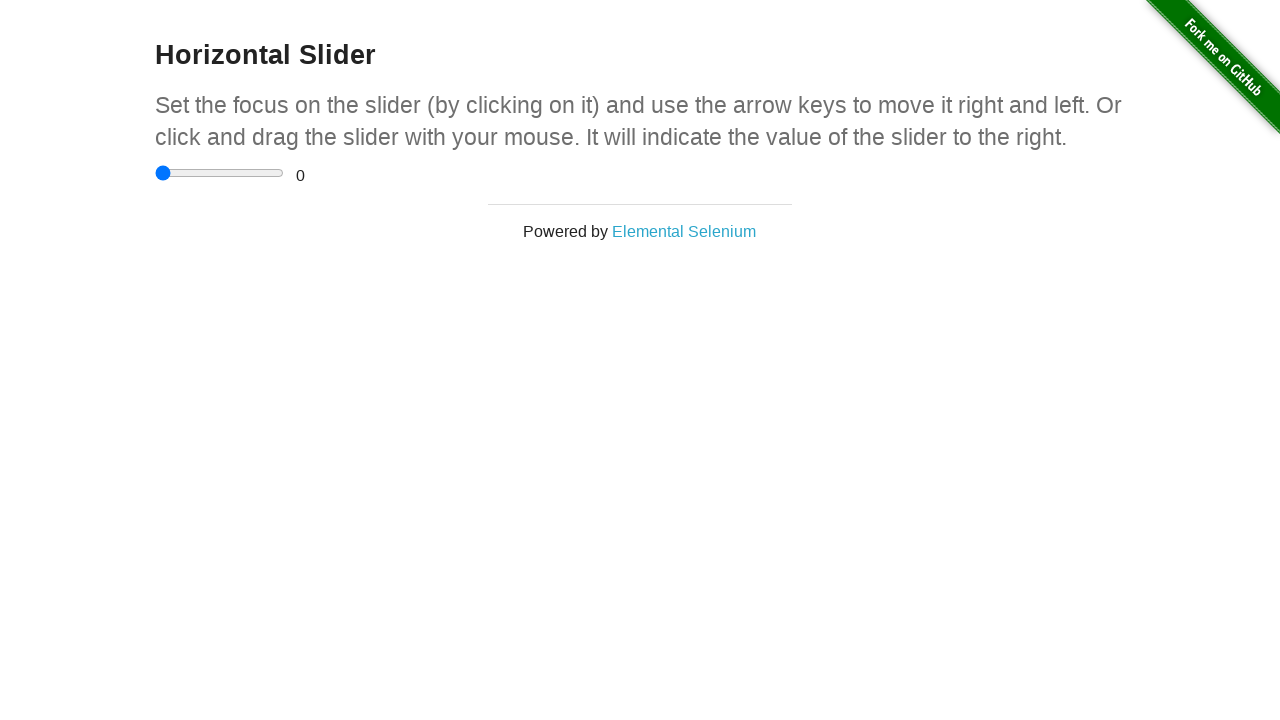

Retrieved slider bounding box dimensions
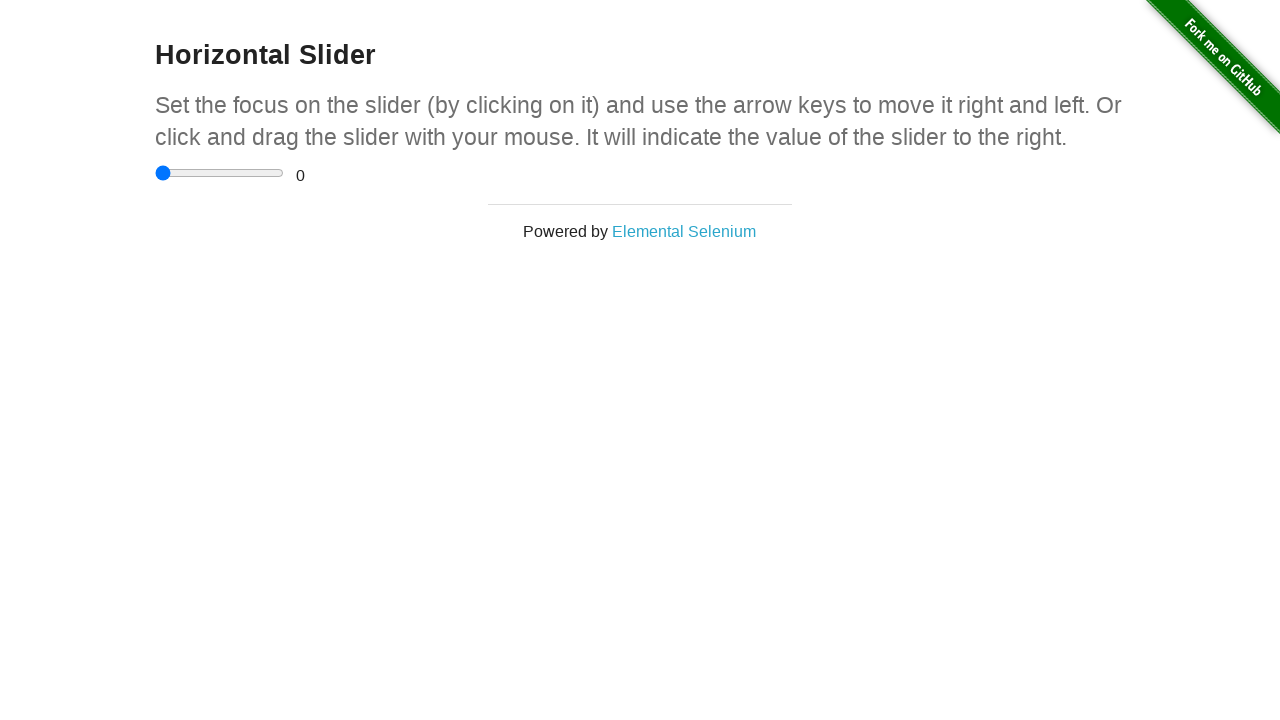

Dragged slider to start position (left edge) at (155, 173)
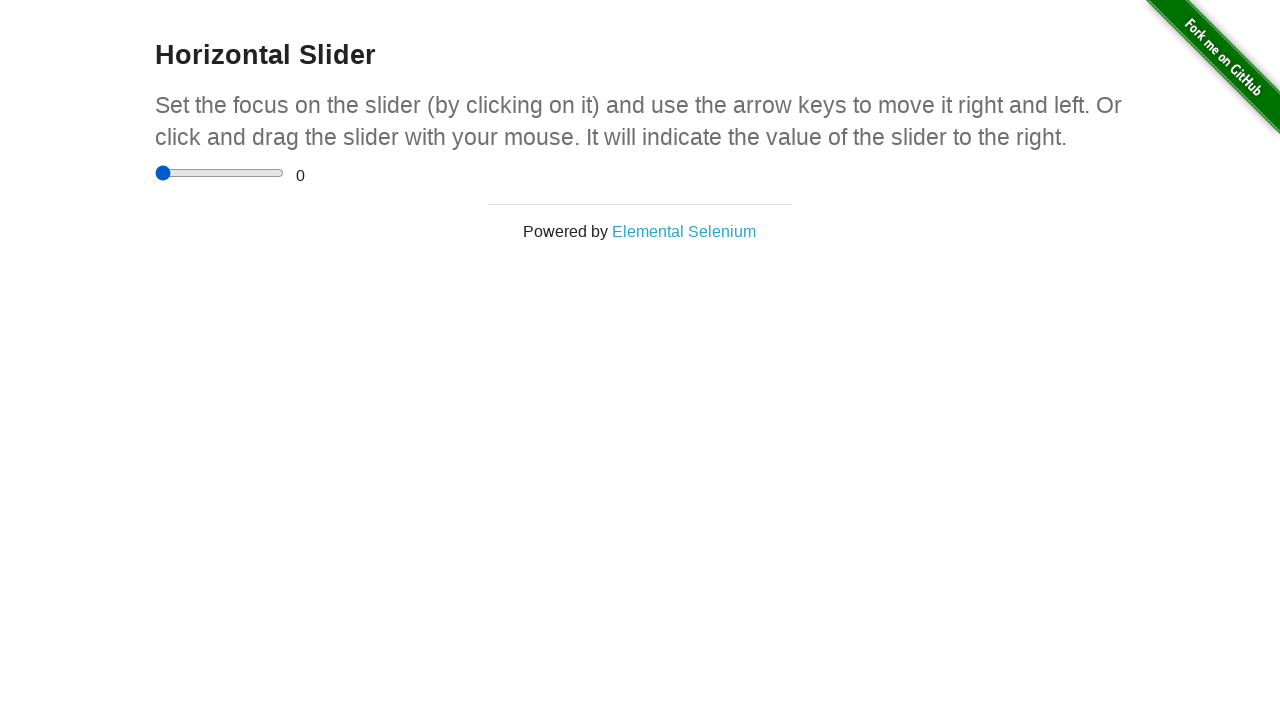

Clicked slider to move to middle position at (220, 173) on div.sliderContainer input
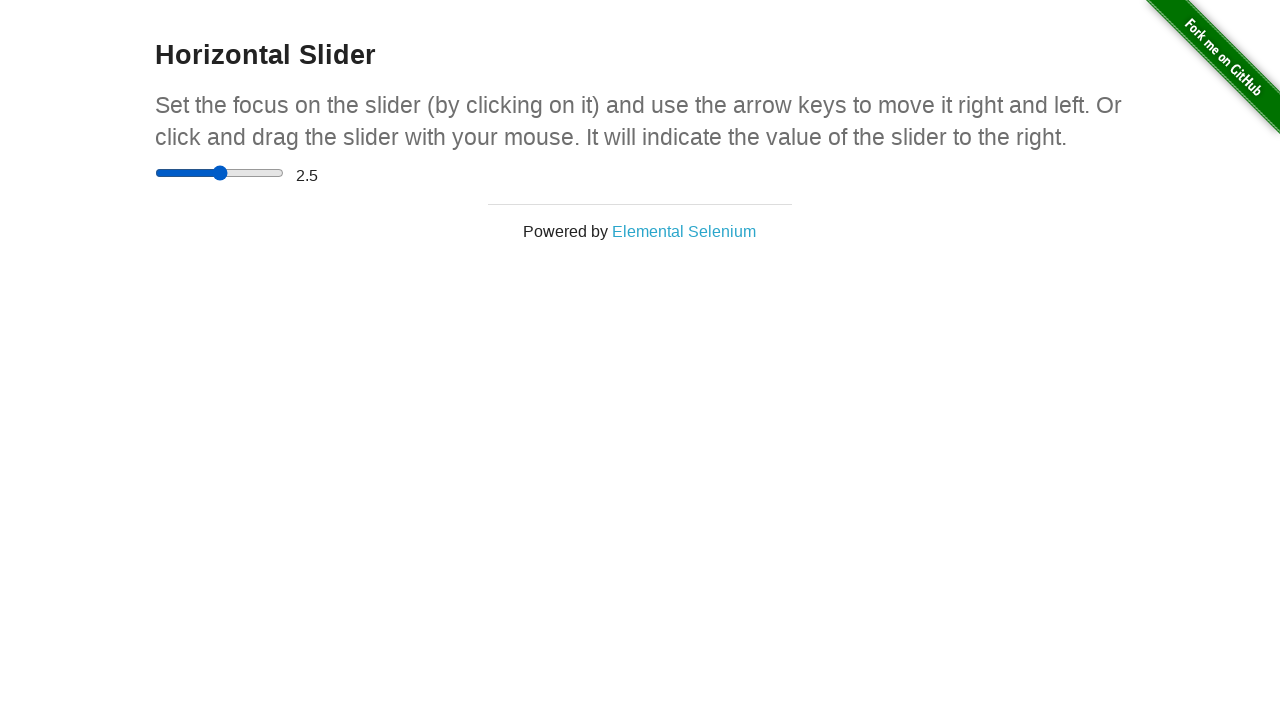

Clicked slider to move to end position (right edge) at (283, 173) on div.sliderContainer input
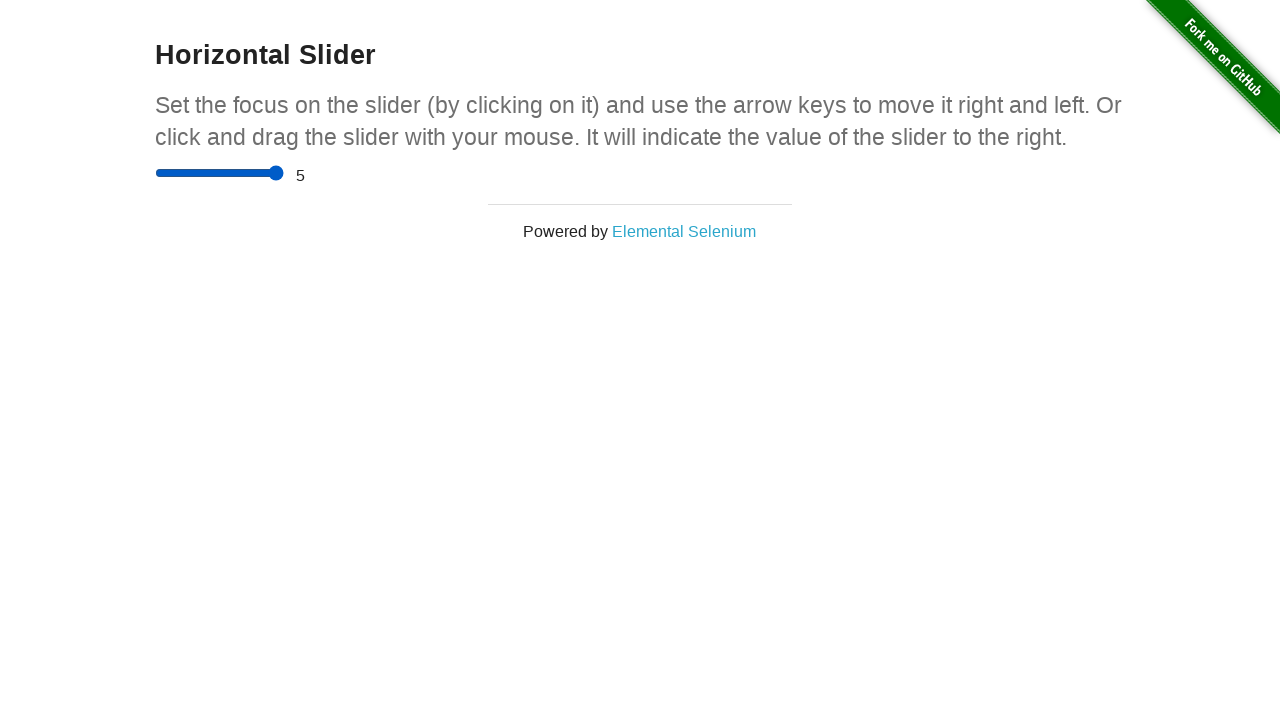

Clicked slider to move back to start position at (156, 173) on div.sliderContainer input
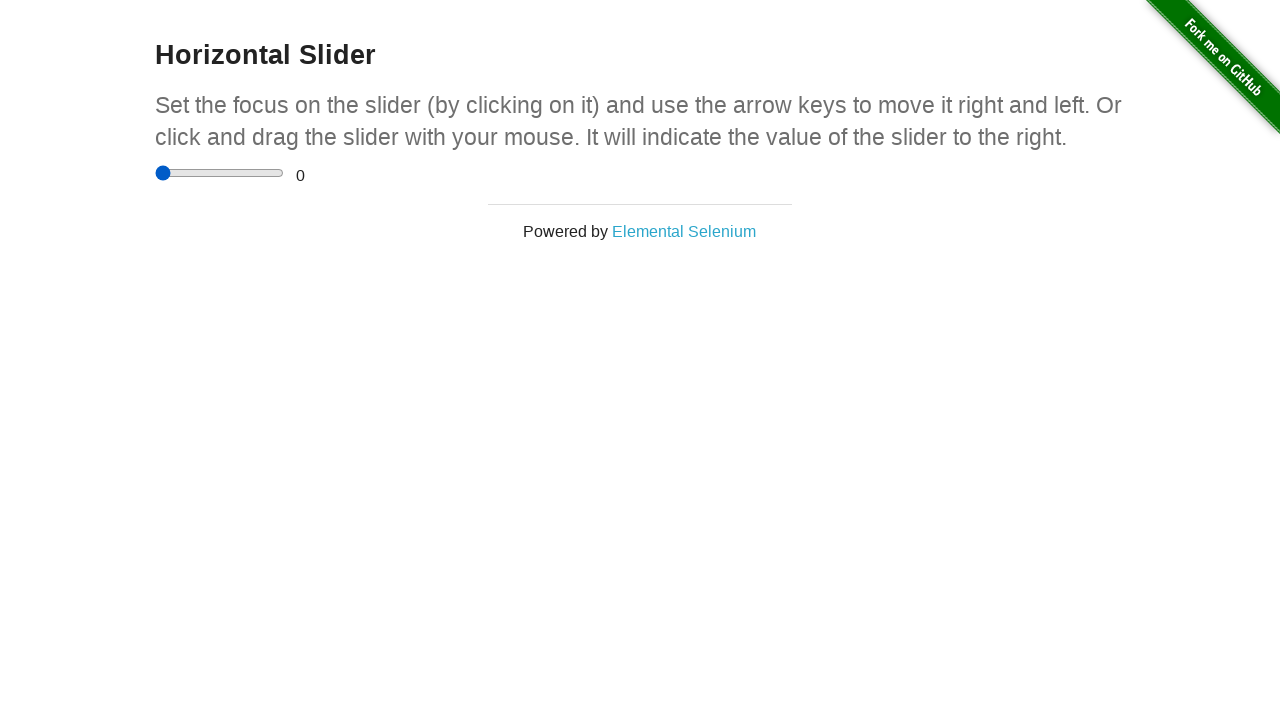

Verified slider value display element is present
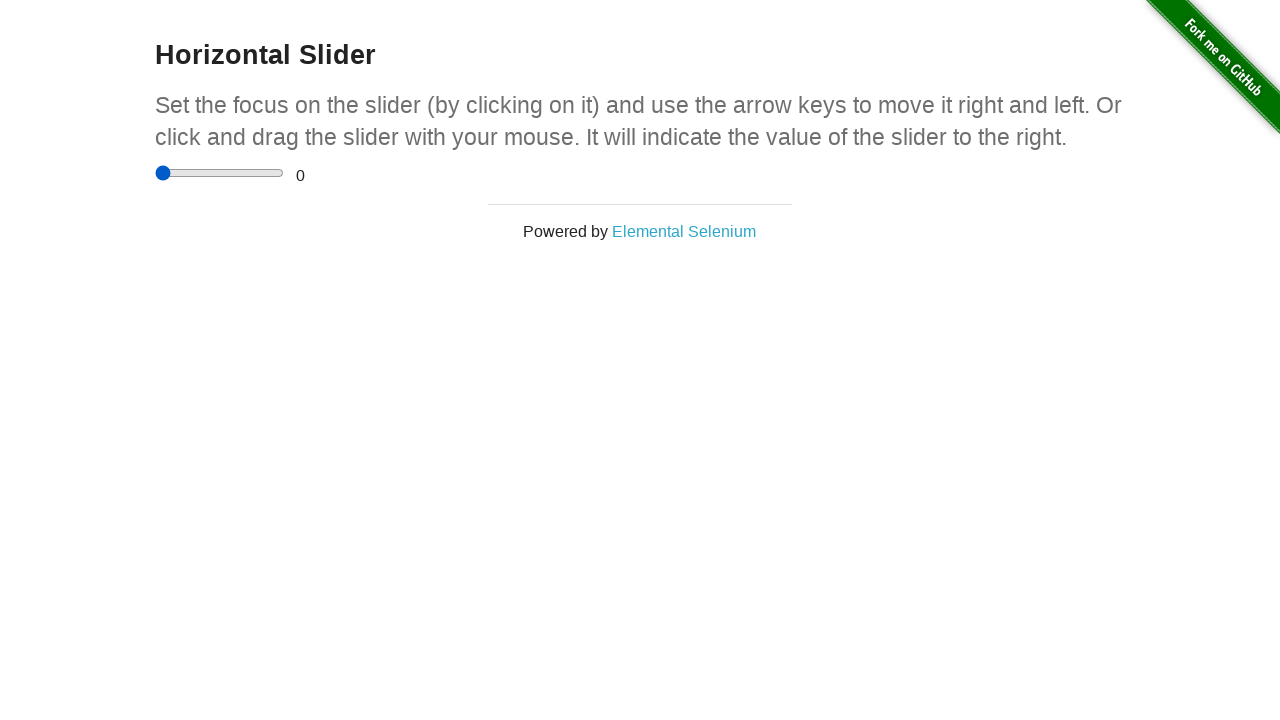

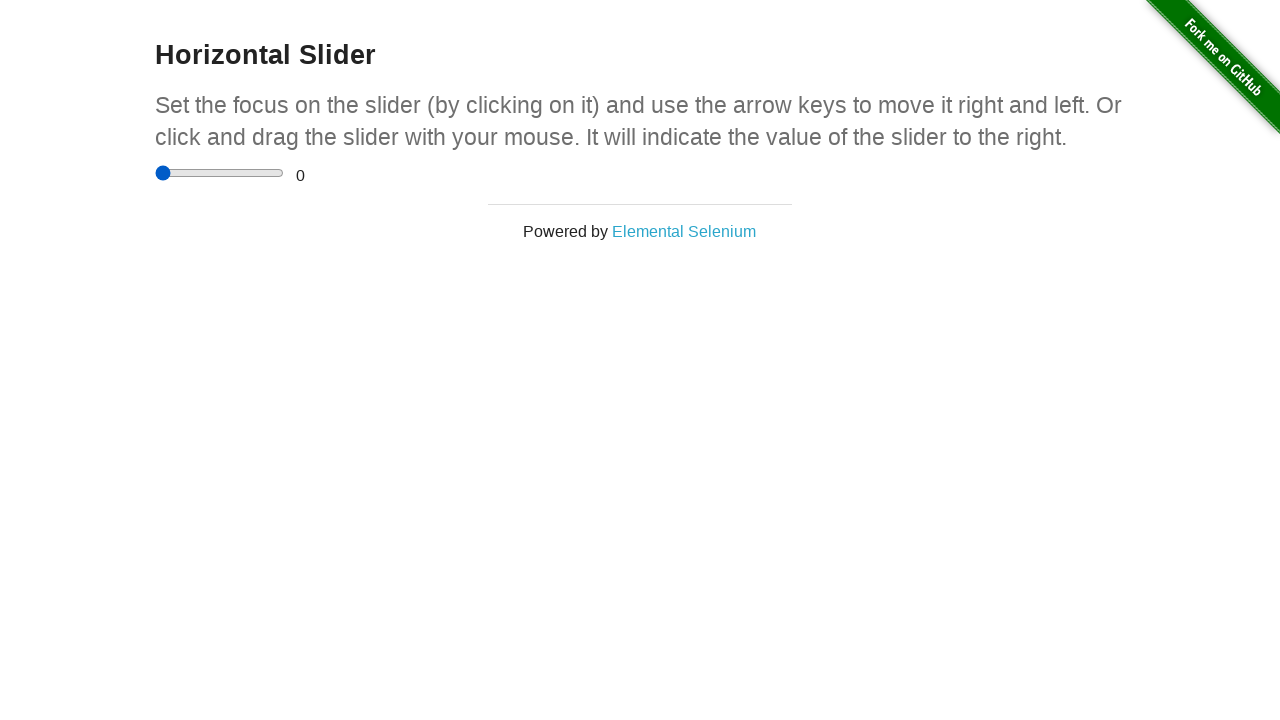